Tests alert popup handling by clicking a button to trigger an alert and accepting it

Starting URL: https://demo.automationtesting.in/Alerts.html

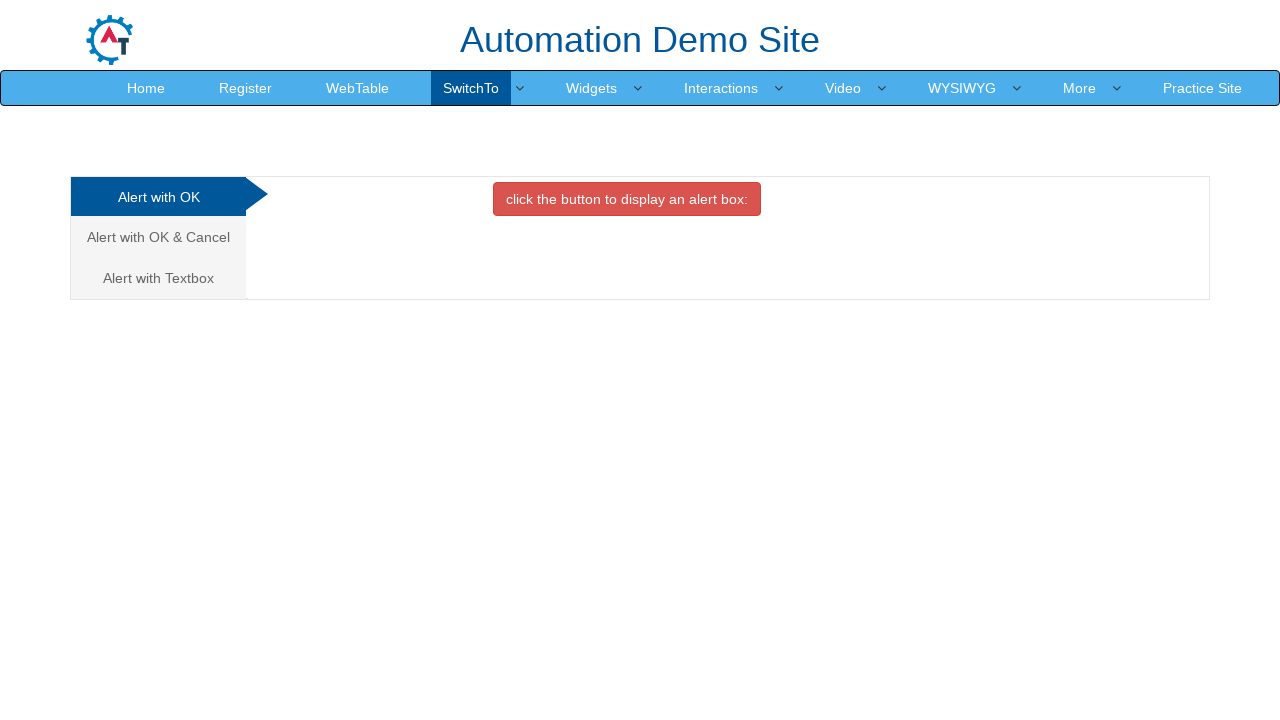

Clicked alert trigger button at (627, 199) on xpath=//button[@class='btn btn-danger']
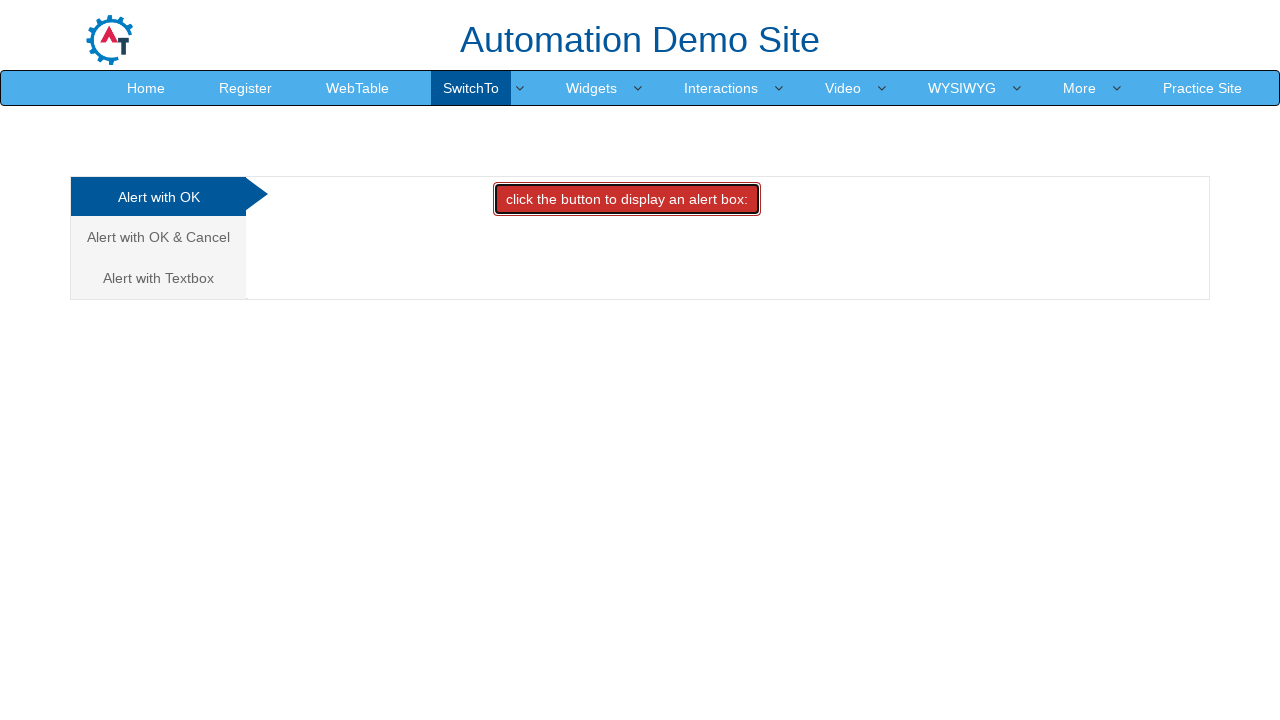

Set up dialog handler to accept alerts
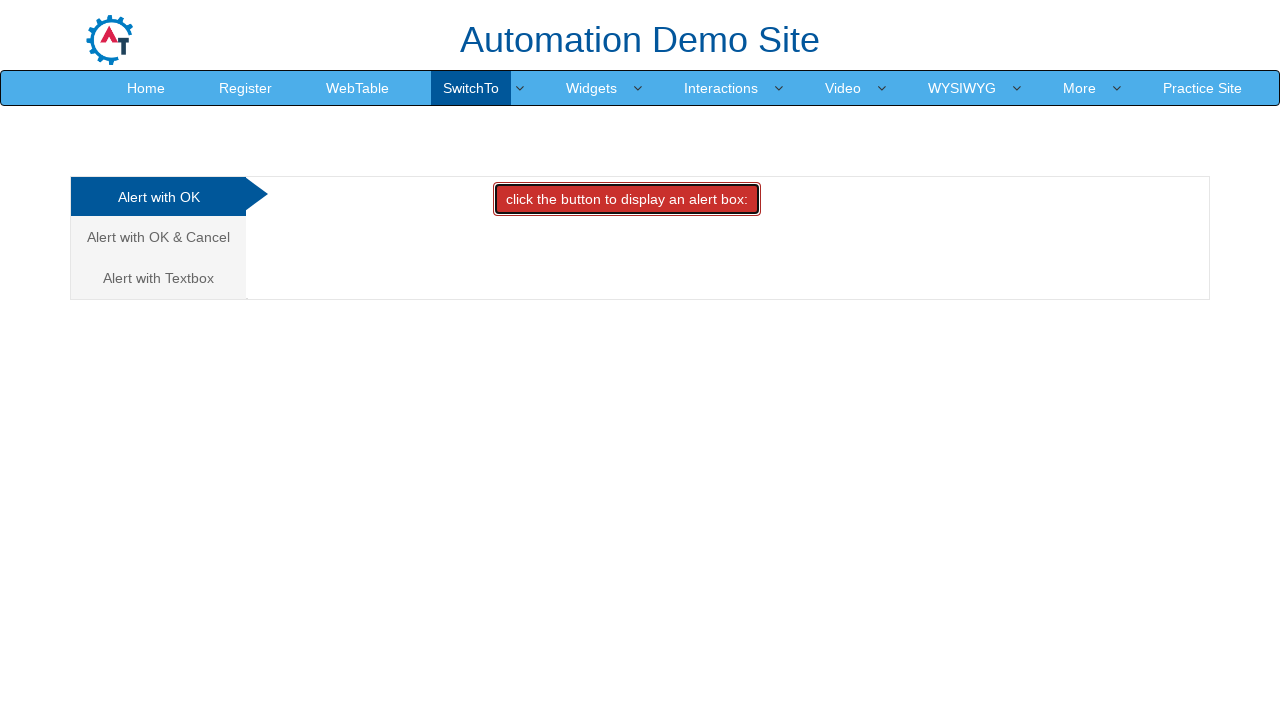

Clicked alert trigger button again to test handler at (627, 199) on xpath=//button[@class='btn btn-danger']
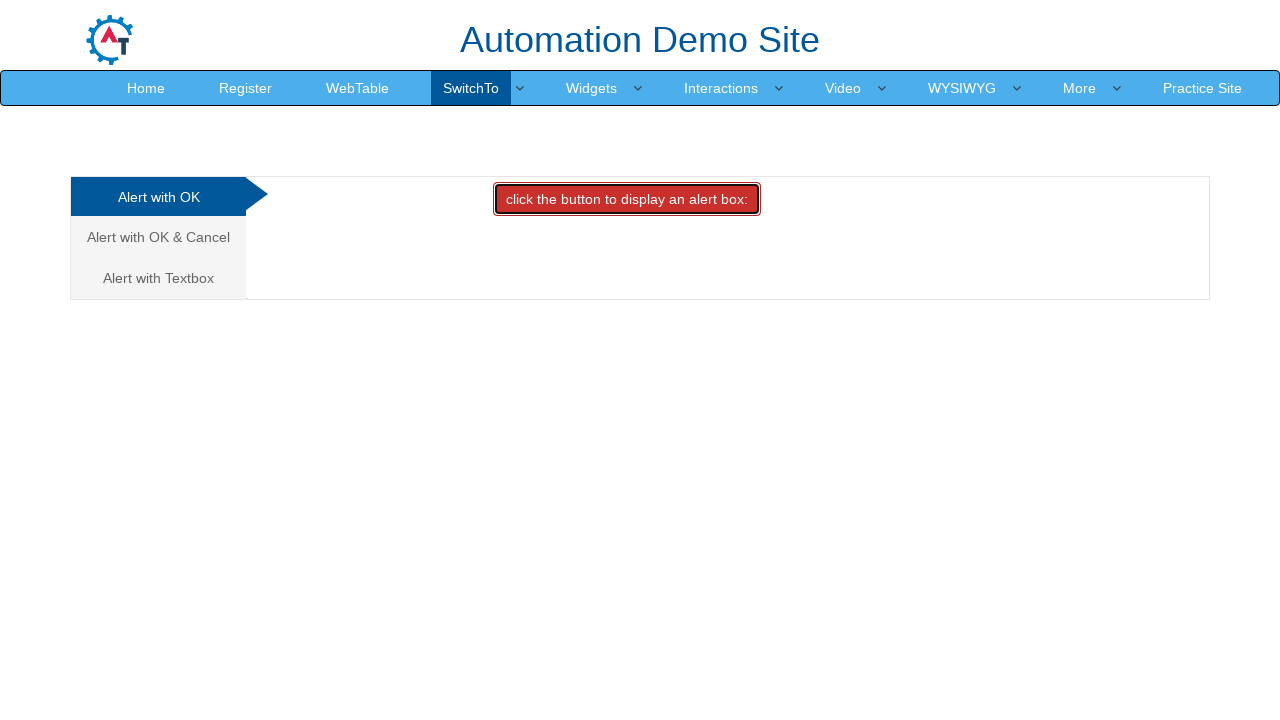

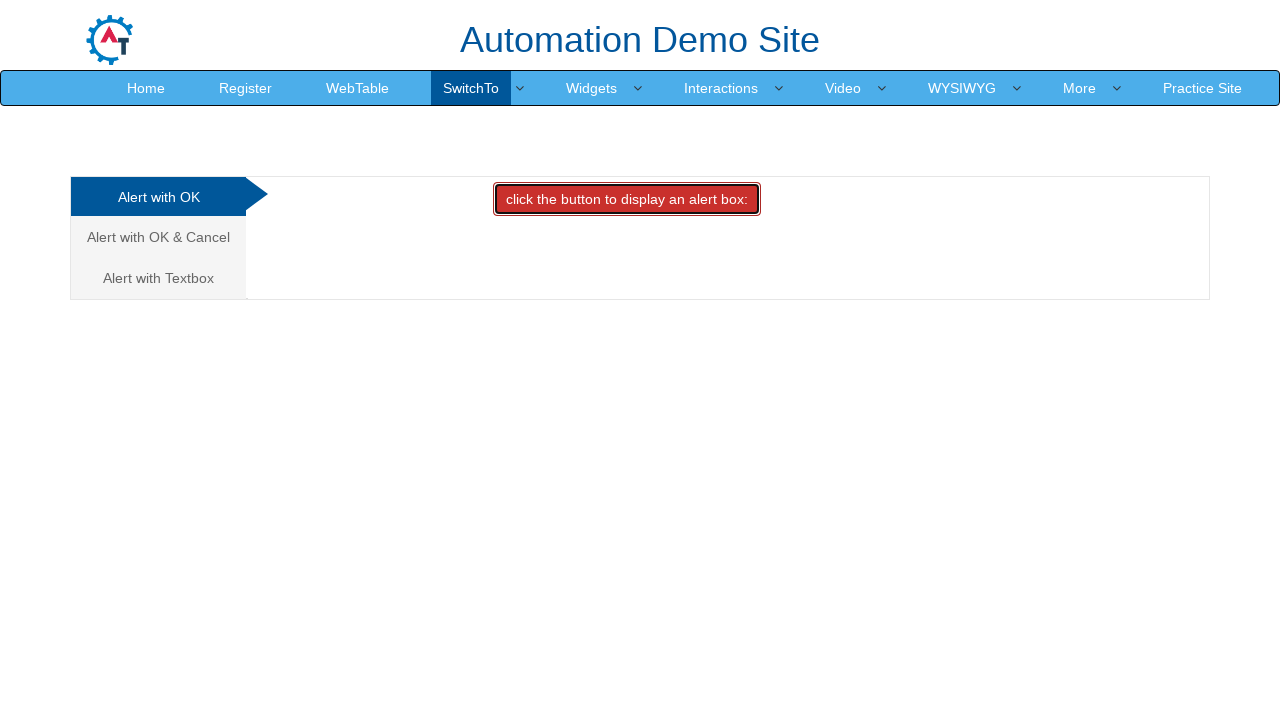